Tests navigation to sign in page and email entry using class name selectors

Starting URL: https://hotel-testlab.coderslab.pl/en/

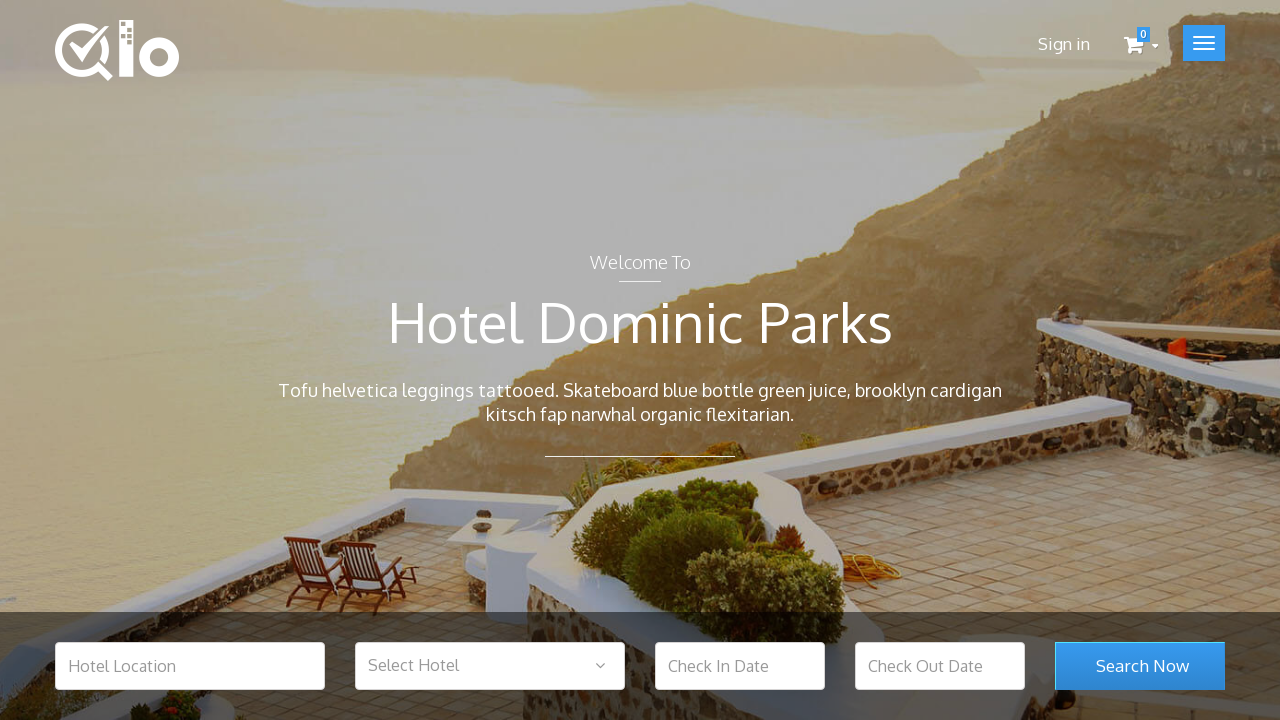

Clicked sign in link using class name selector at (1064, 44) on .user_login
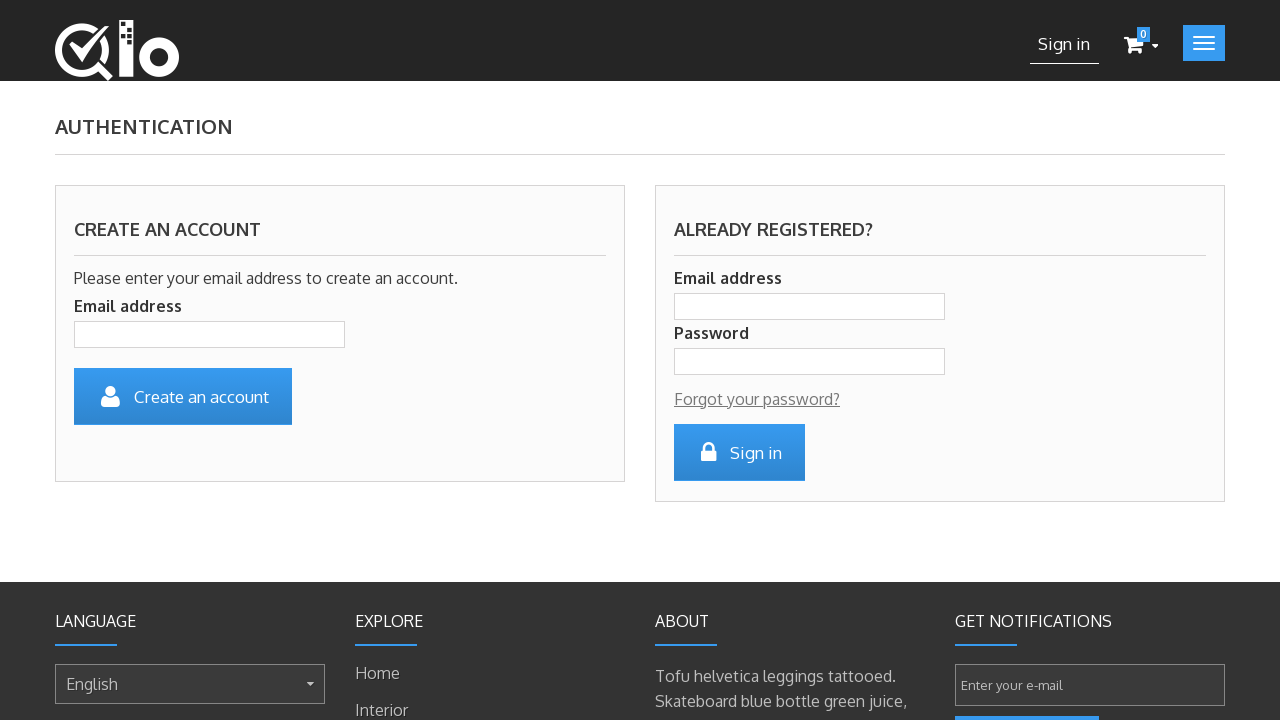

Filled account input field with randomly generated email: test342435729@test.com on .account_input
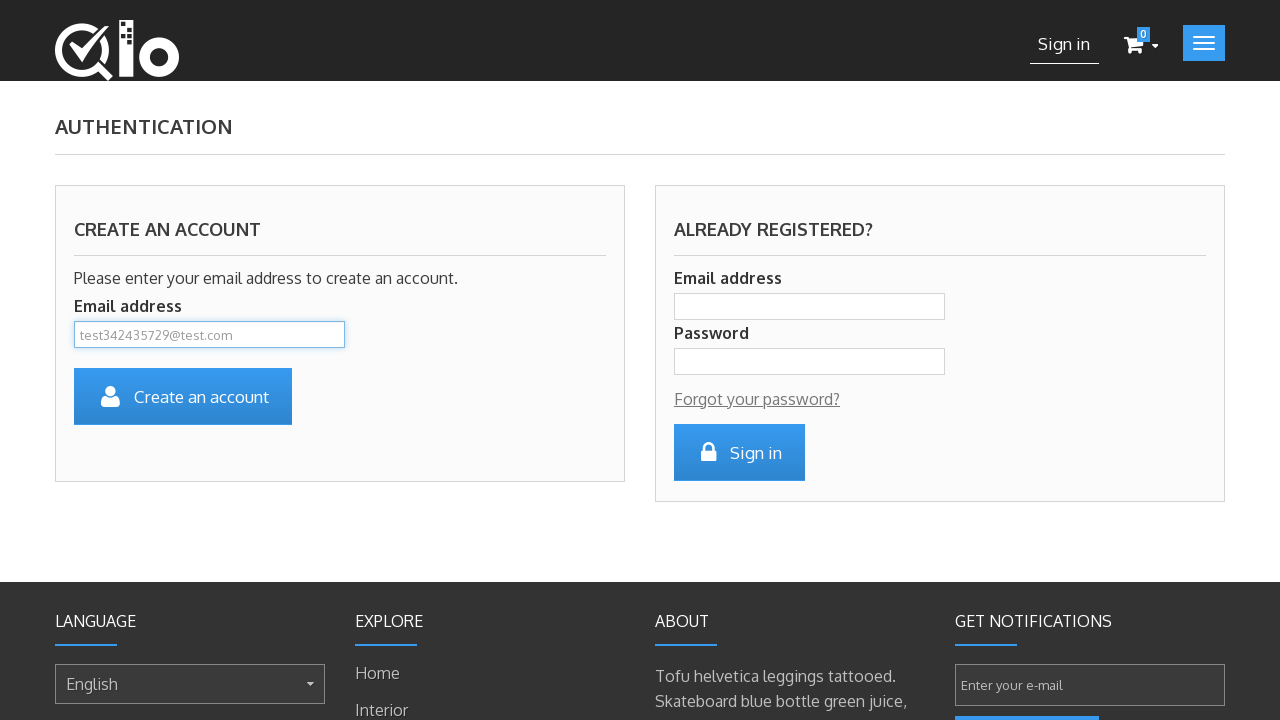

Clicked user icon using class name selector at (110, 396) on .icon-user
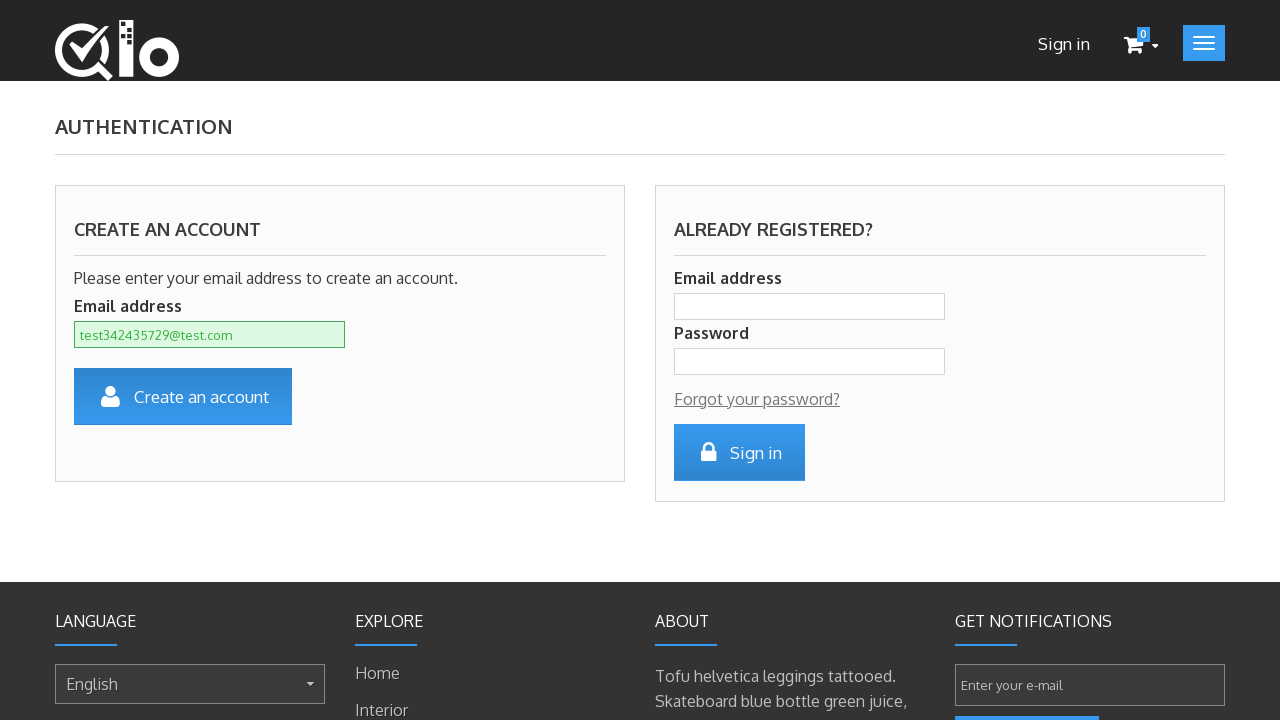

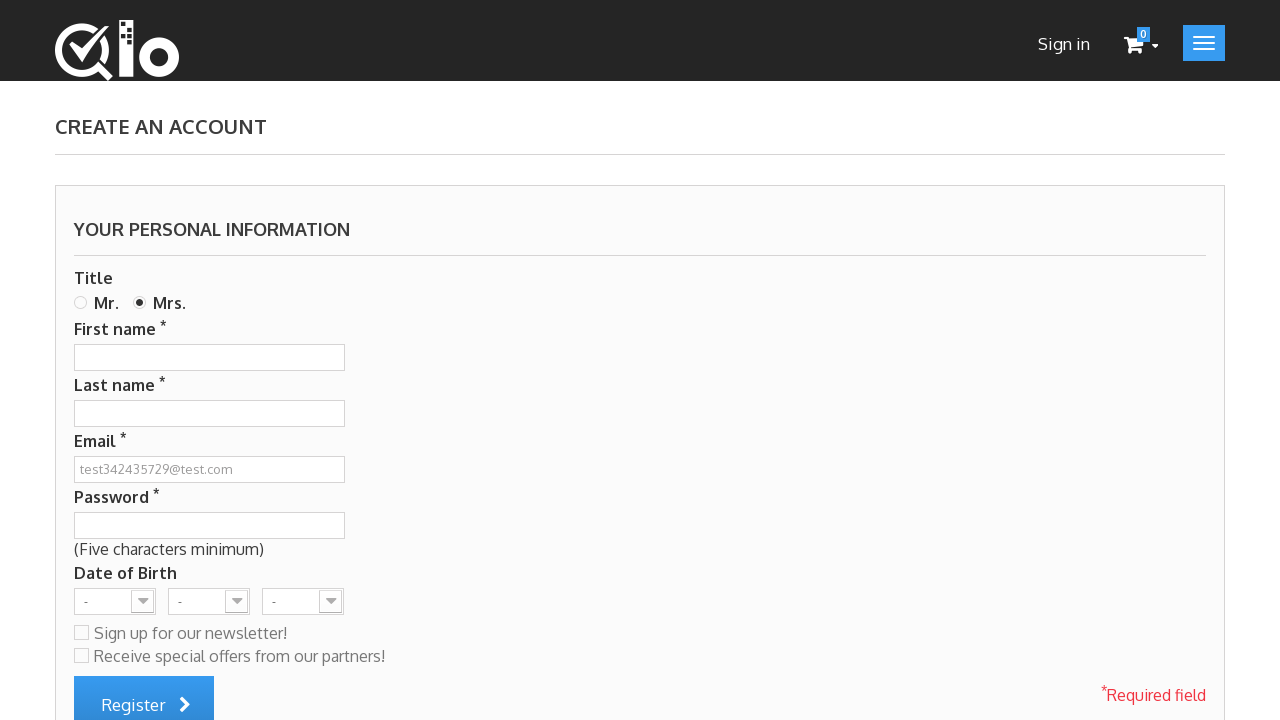